Tests a slow calculator application by setting a delay, performing a calculation (7 + 8), and verifying the result displays 15.

Starting URL: https://bonigarcia.dev/selenium-webdriver-java/slow-calculator.html

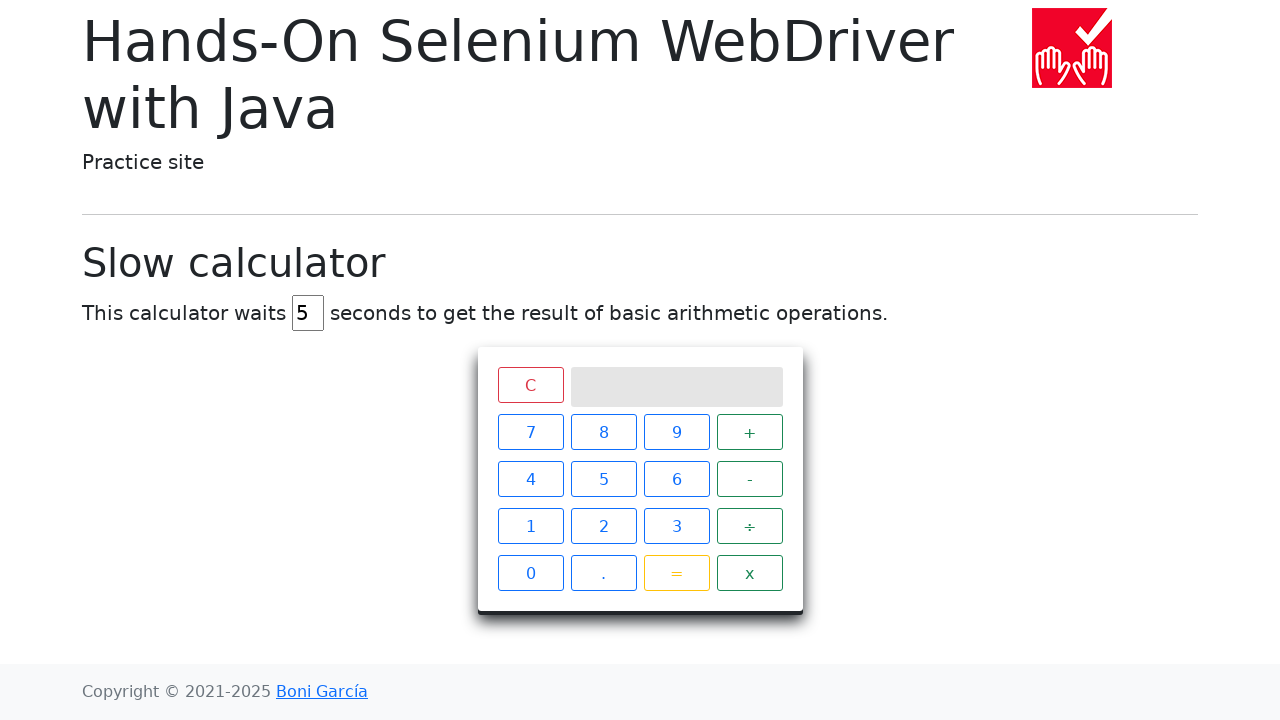

Cleared delay input field on input#delay
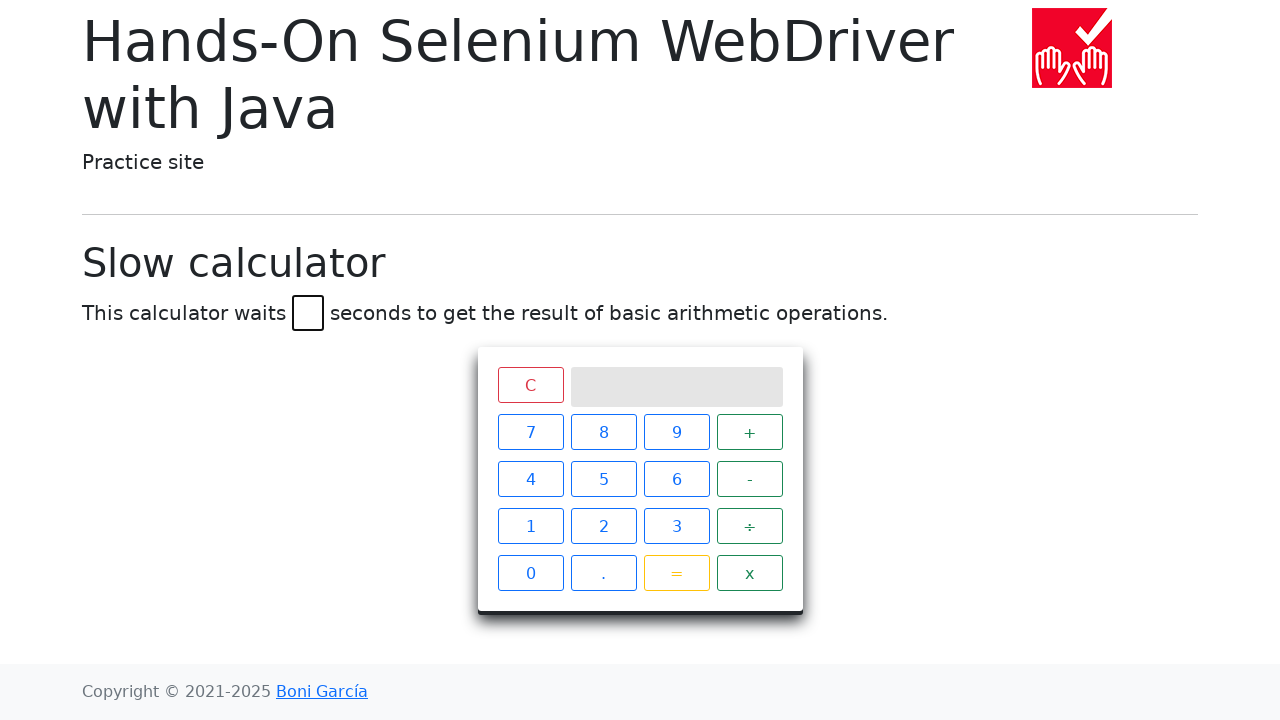

Set delay to 45 seconds on input#delay
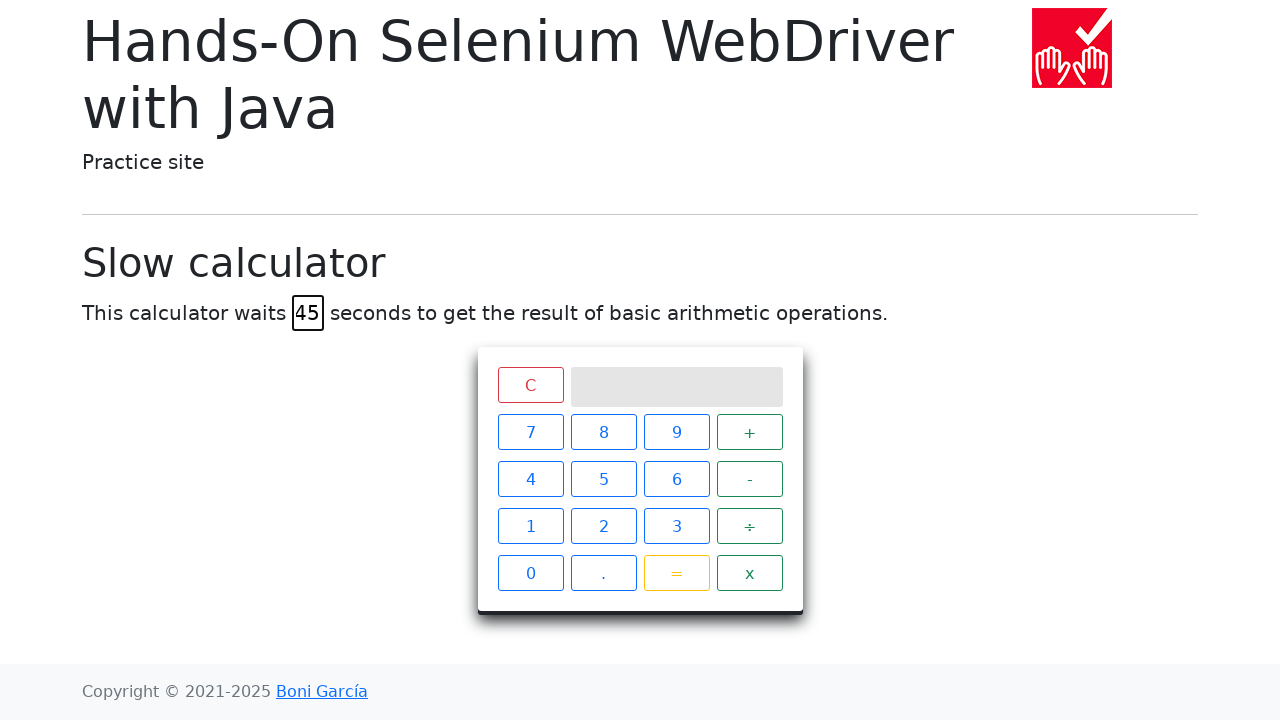

Clicked number 7 at (530, 432) on xpath=/html/body/main/div/div[4]/div/div/div[2]/span[1]
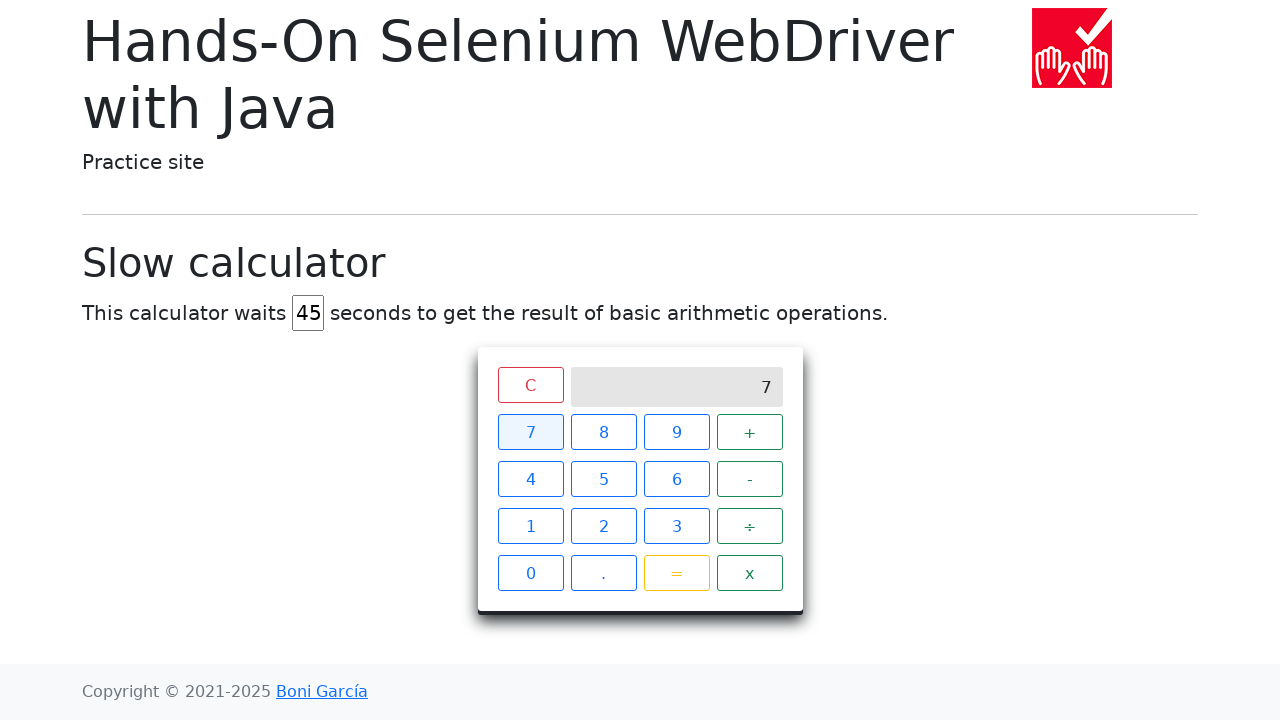

Clicked plus operator at (750, 432) on xpath=/html/body/main/div/div[4]/div/div/div[2]/span[4]
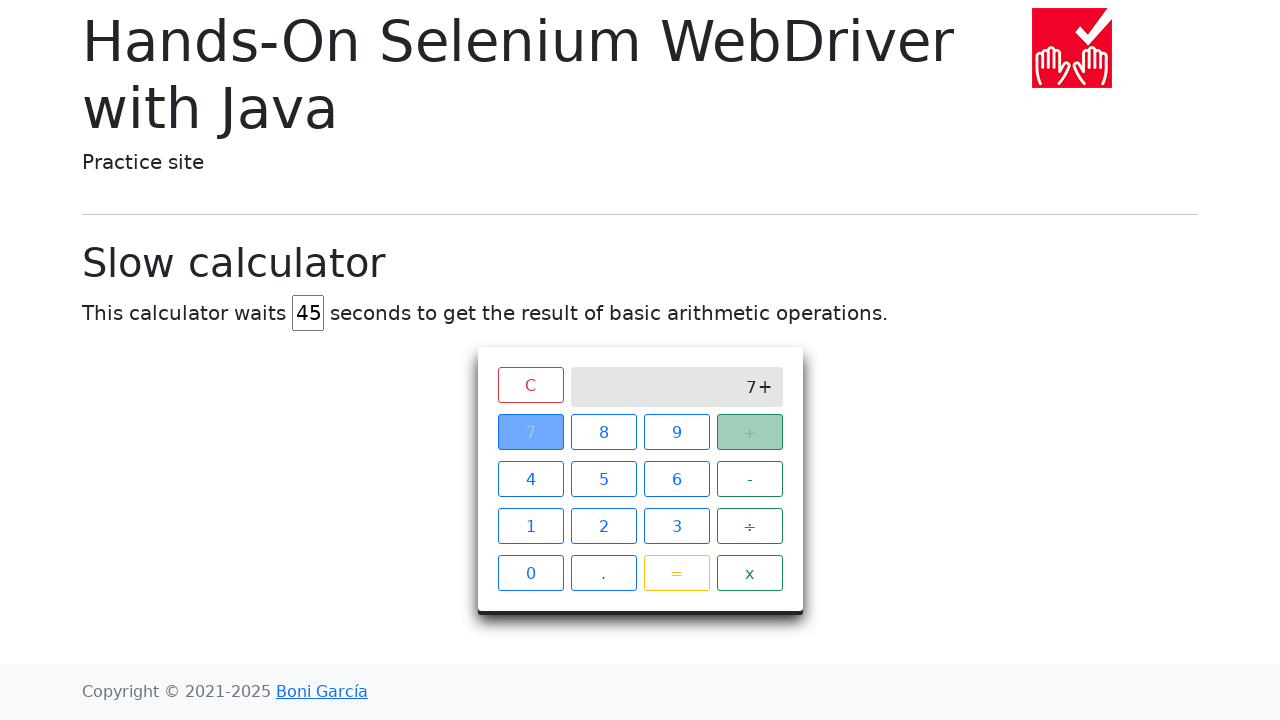

Clicked number 8 at (604, 432) on xpath=/html/body/main/div/div[4]/div/div/div[2]/span[2]
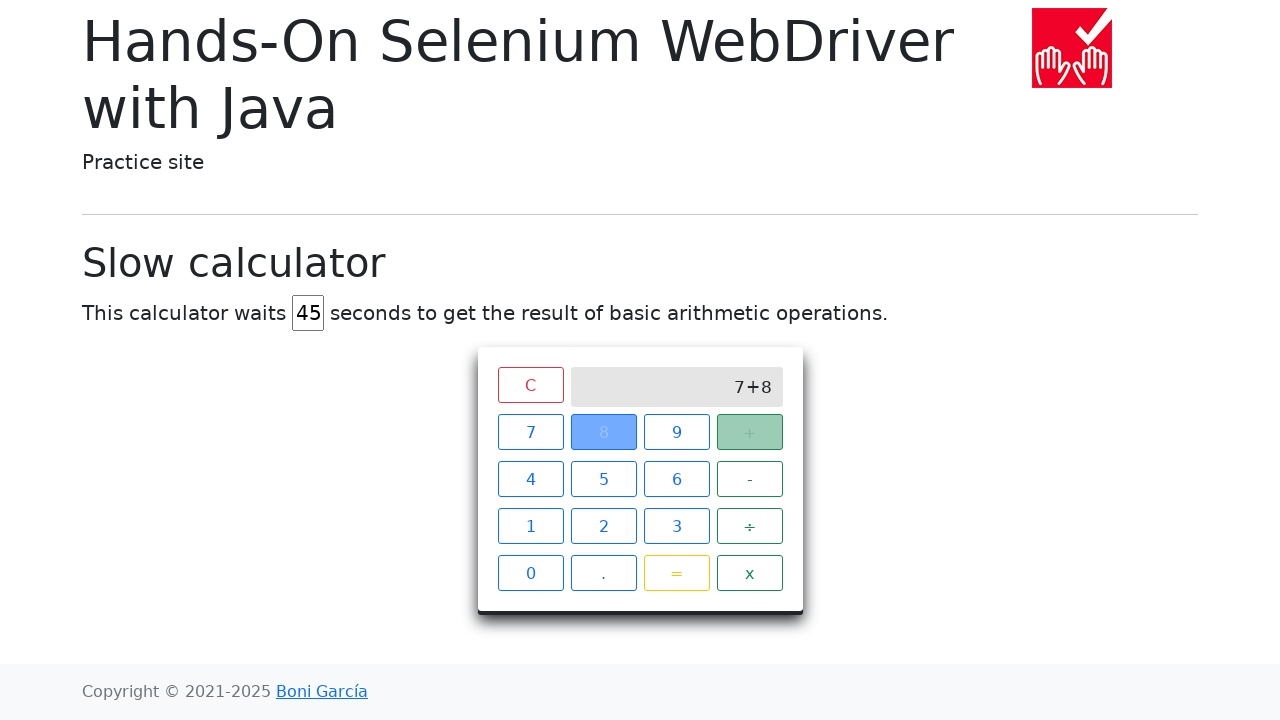

Clicked equals button to calculate 7 + 8 at (676, 573) on xpath=/html/body/main/div/div[4]/div/div/div[2]/span[15]
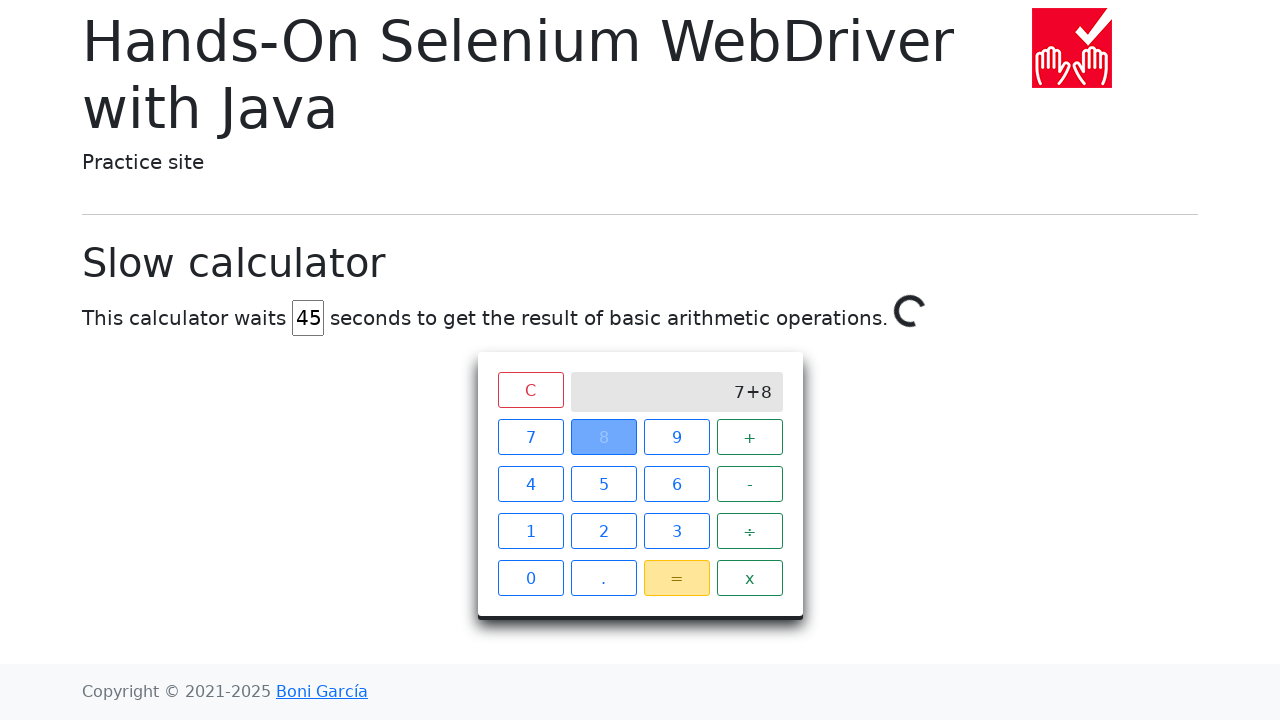

Verified result displays 15 on calculator screen
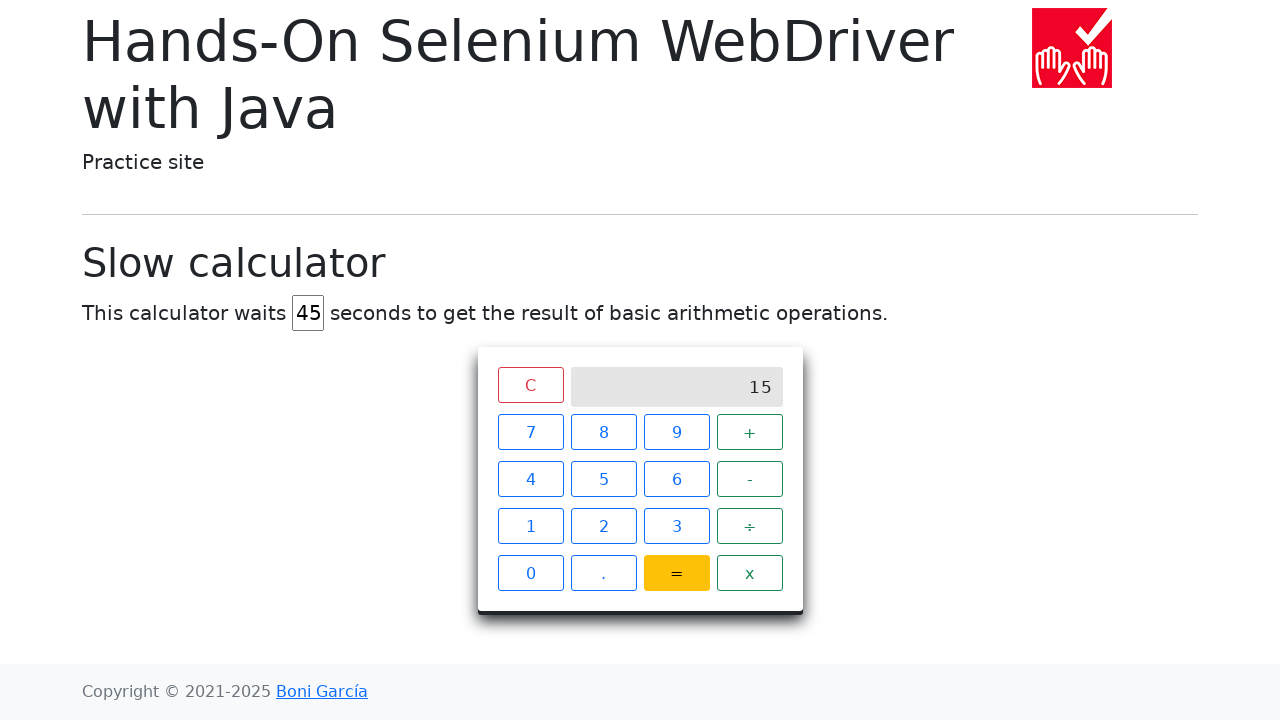

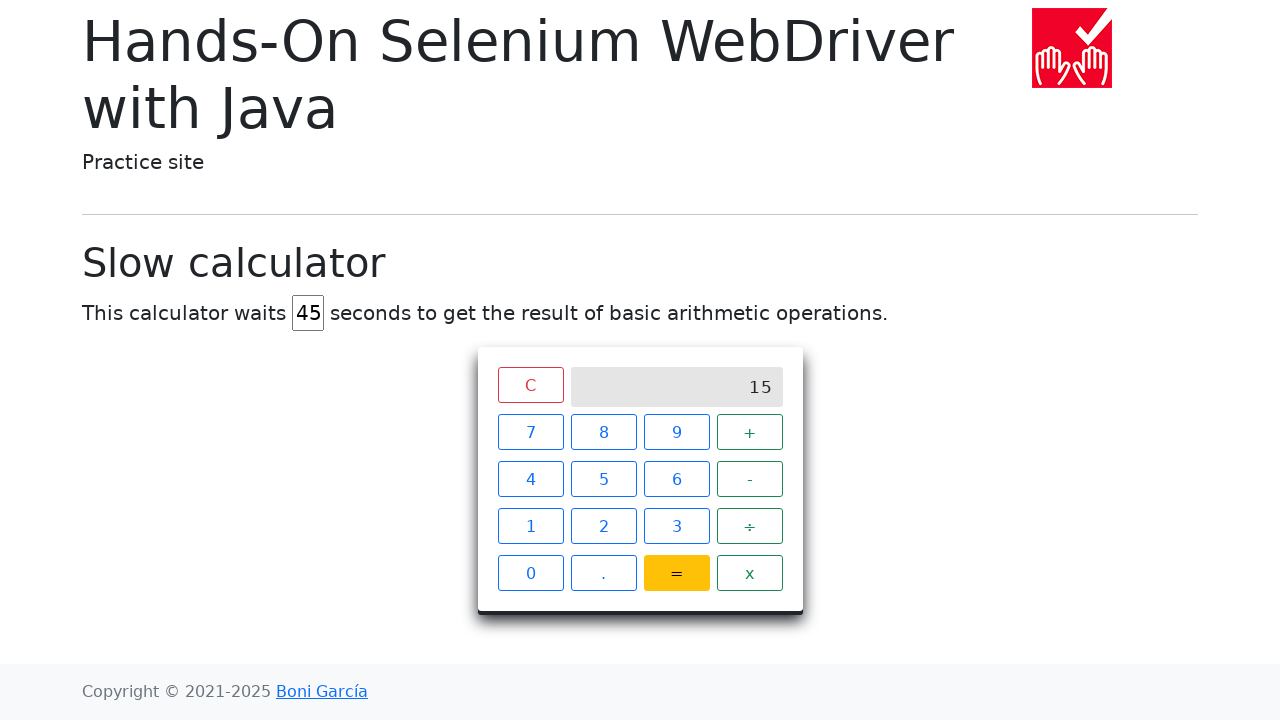